Tests login form validation by clicking submit without entering credentials and verifying that "Required" validation messages appear for both username and password fields.

Starting URL: https://opensource-demo.orangehrmlive.com/web/index.php/auth/login

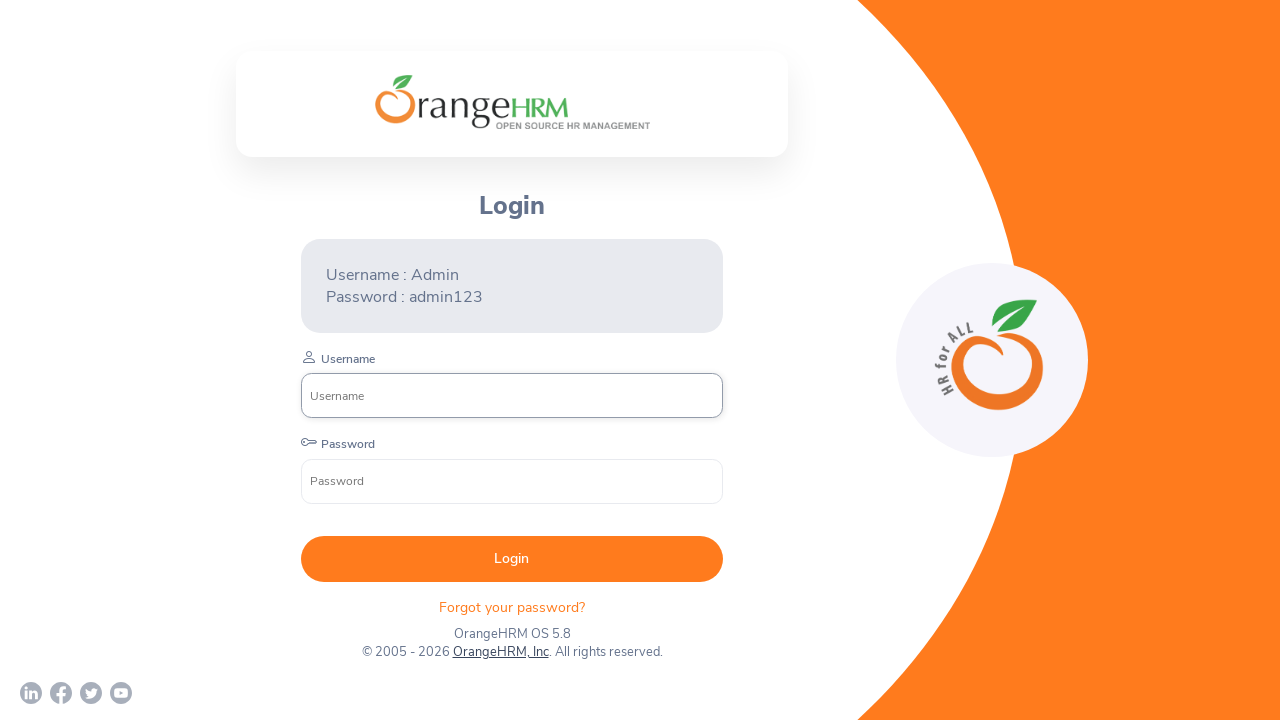

Login form loaded and username input field is visible
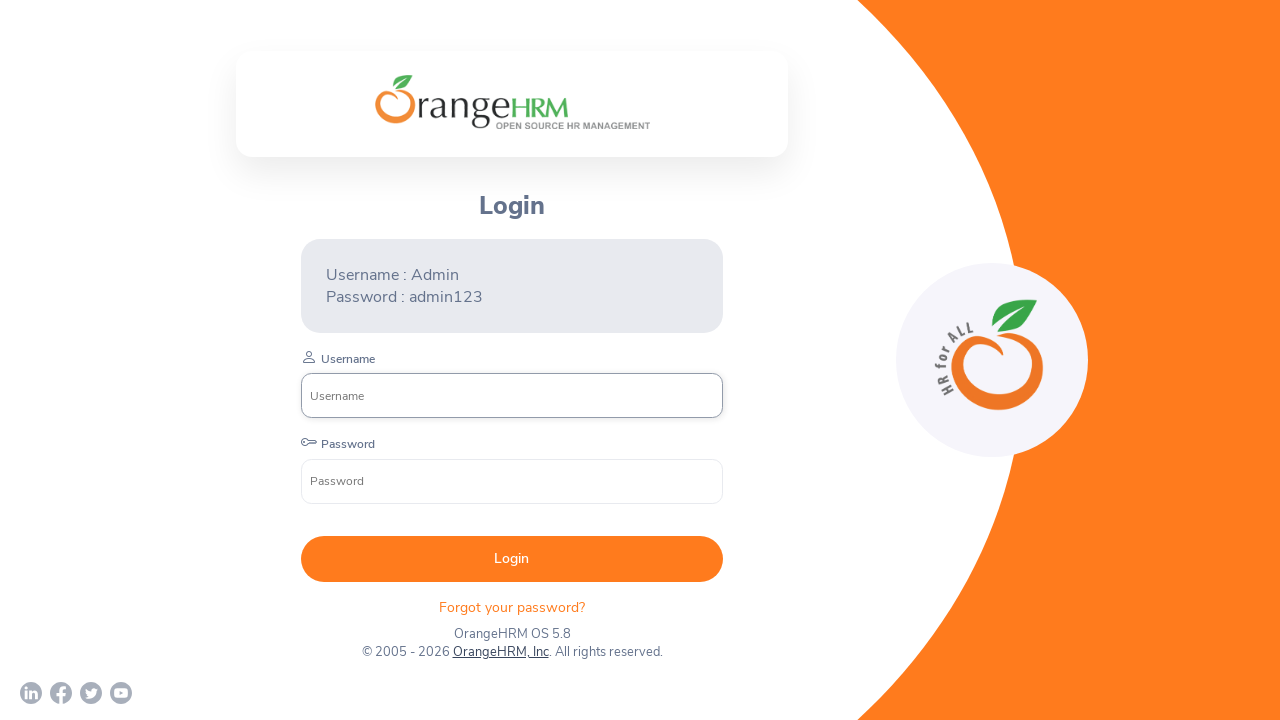

Clicked submit button without entering credentials to trigger validation at (512, 559) on button[type='submit']
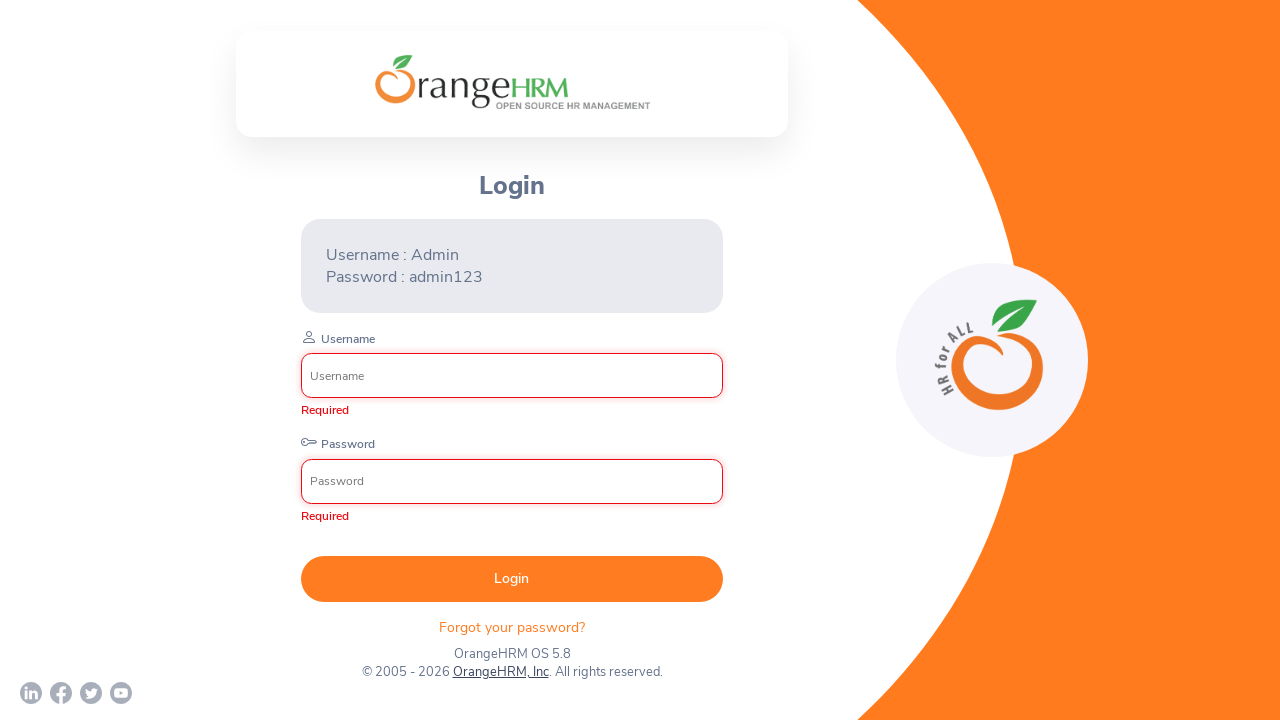

Verified 'Required' validation message appears for username field
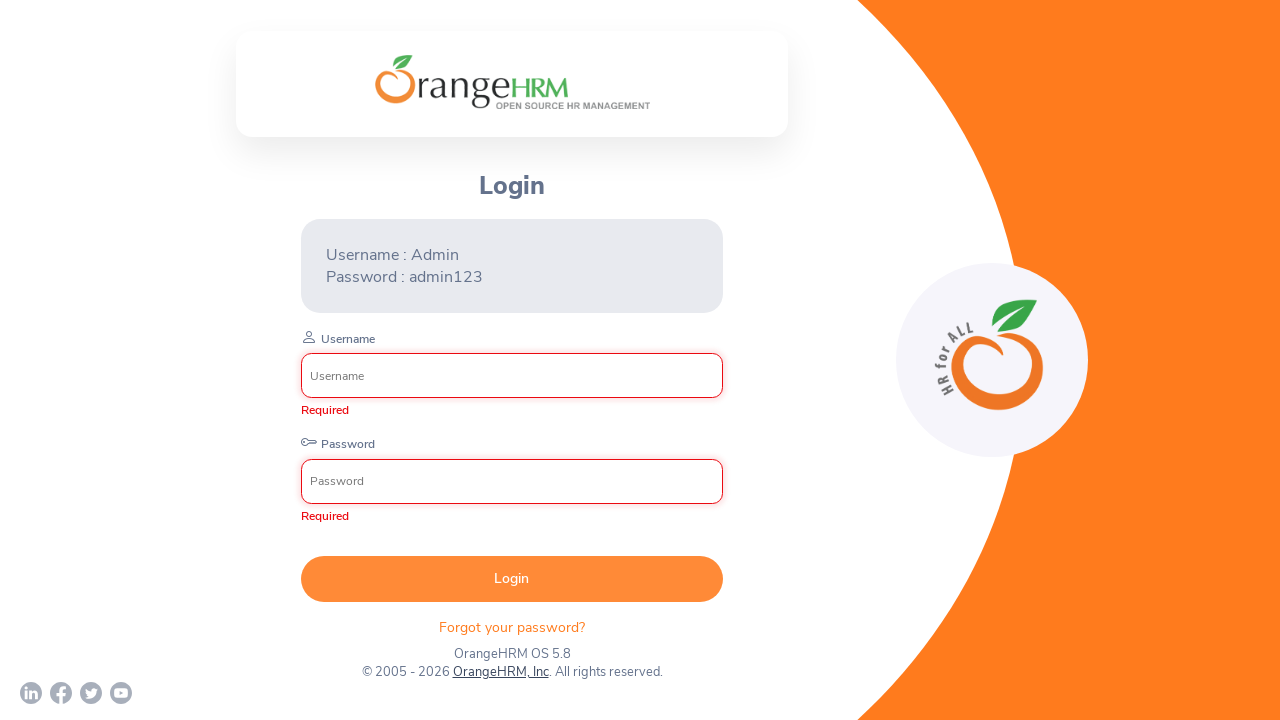

Verified 'Required' validation message appears for password field
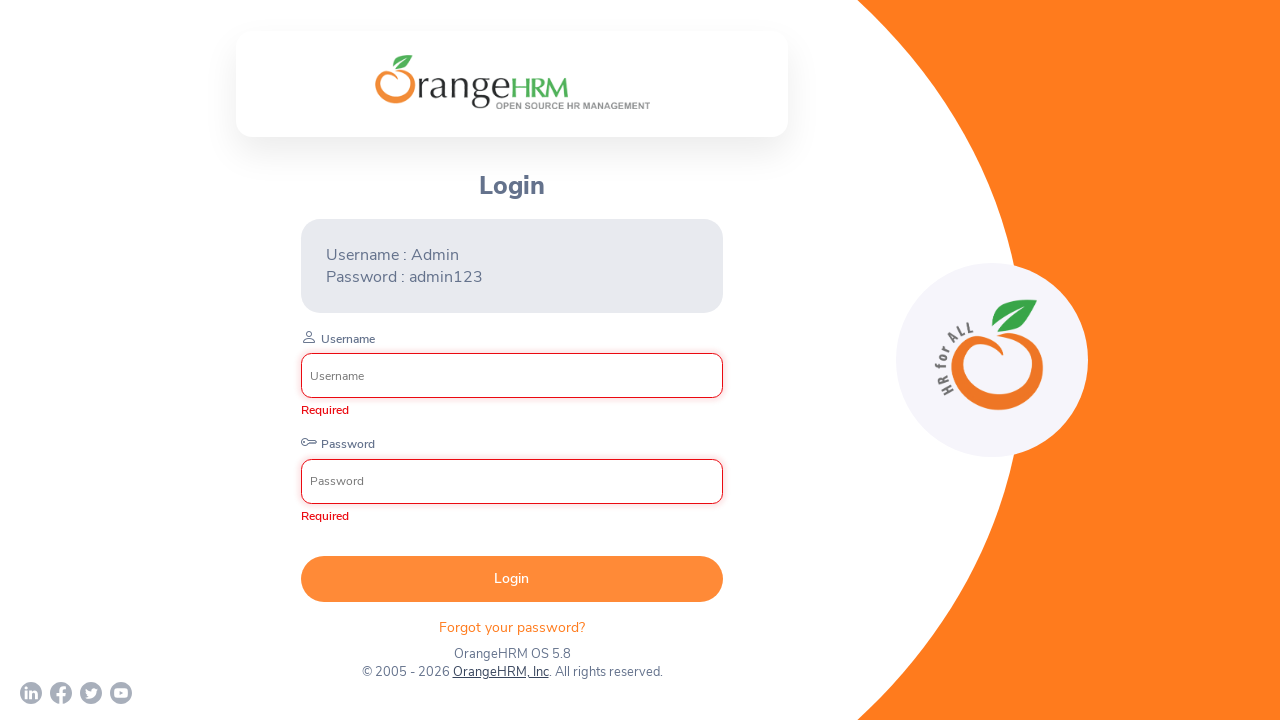

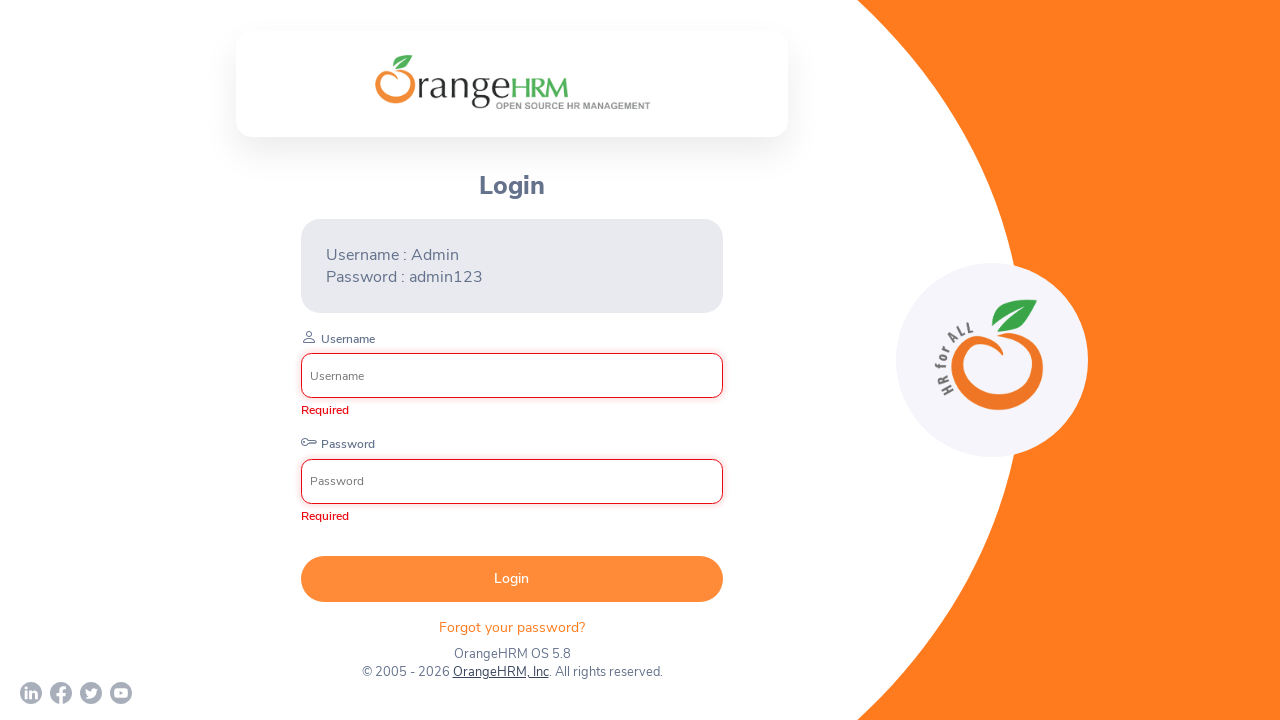